Verifies that the login page header displays the expected text "Log in to ZeroBank" by checking the h3 element content.

Starting URL: http://zero.webappsecurity.com/login.html

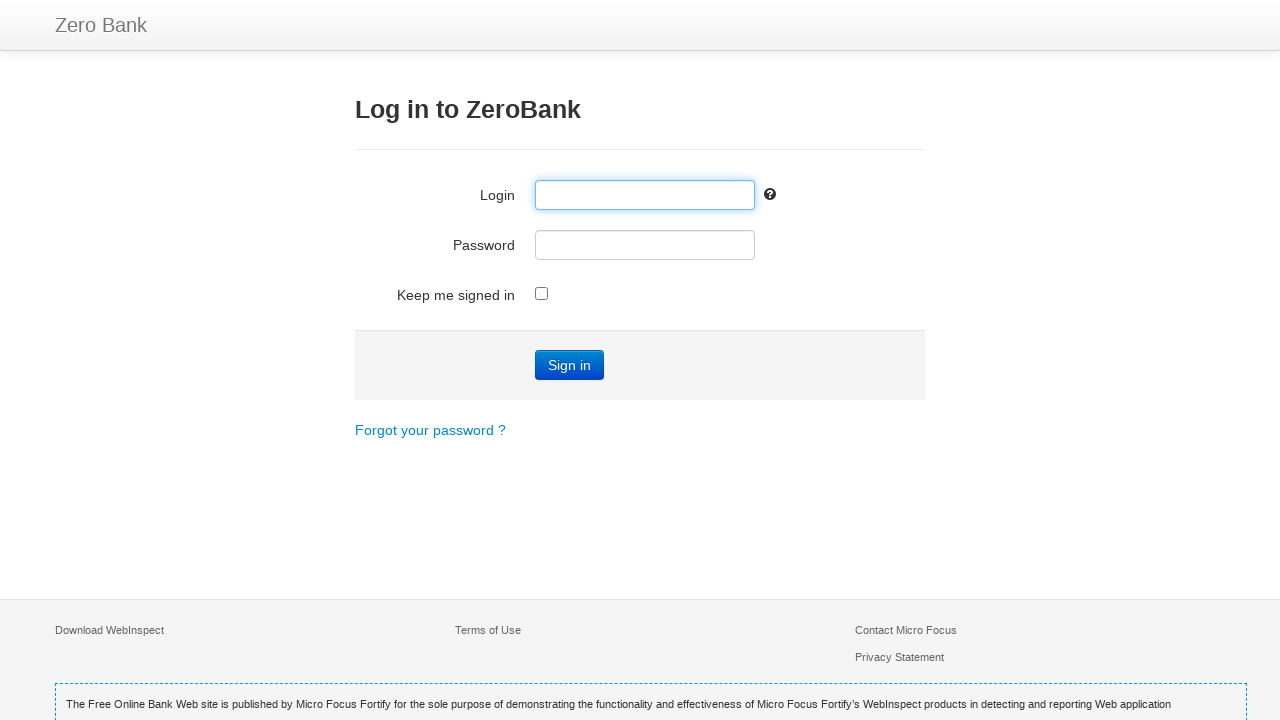

Navigated to ZeroBank login page
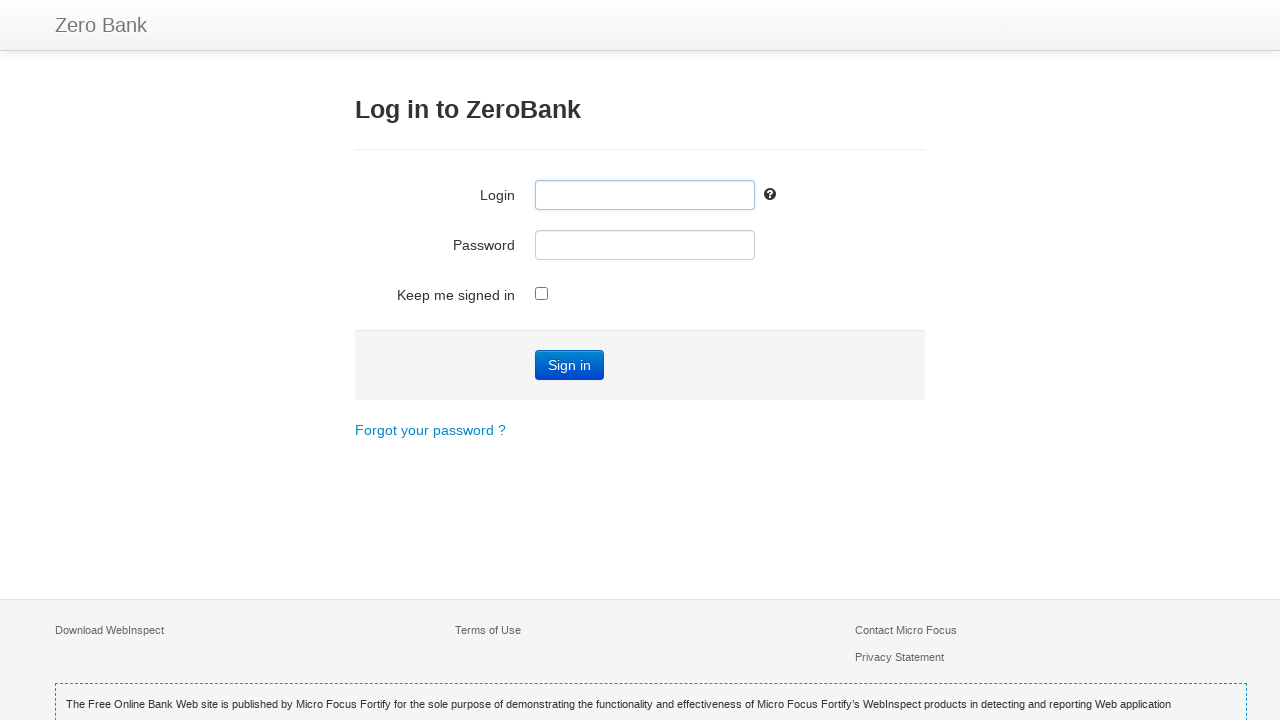

Header element (h3) loaded and is visible
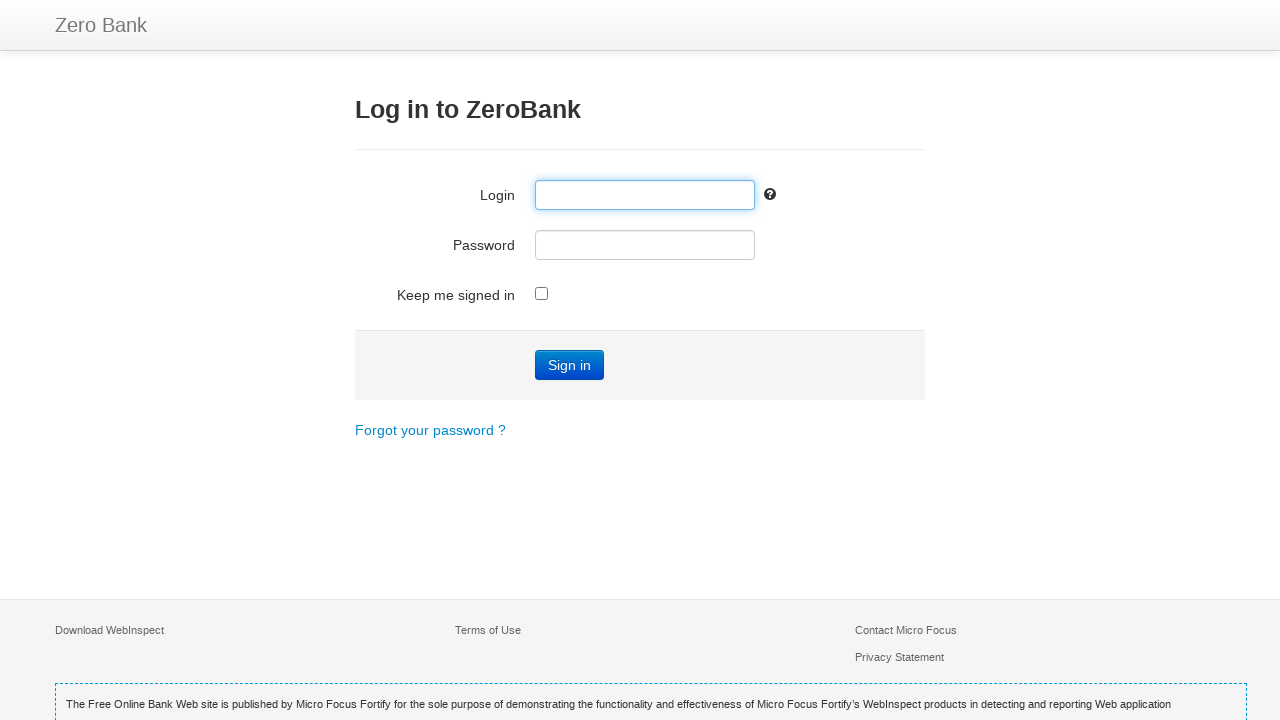

Retrieved header text: 'Log in to ZeroBank'
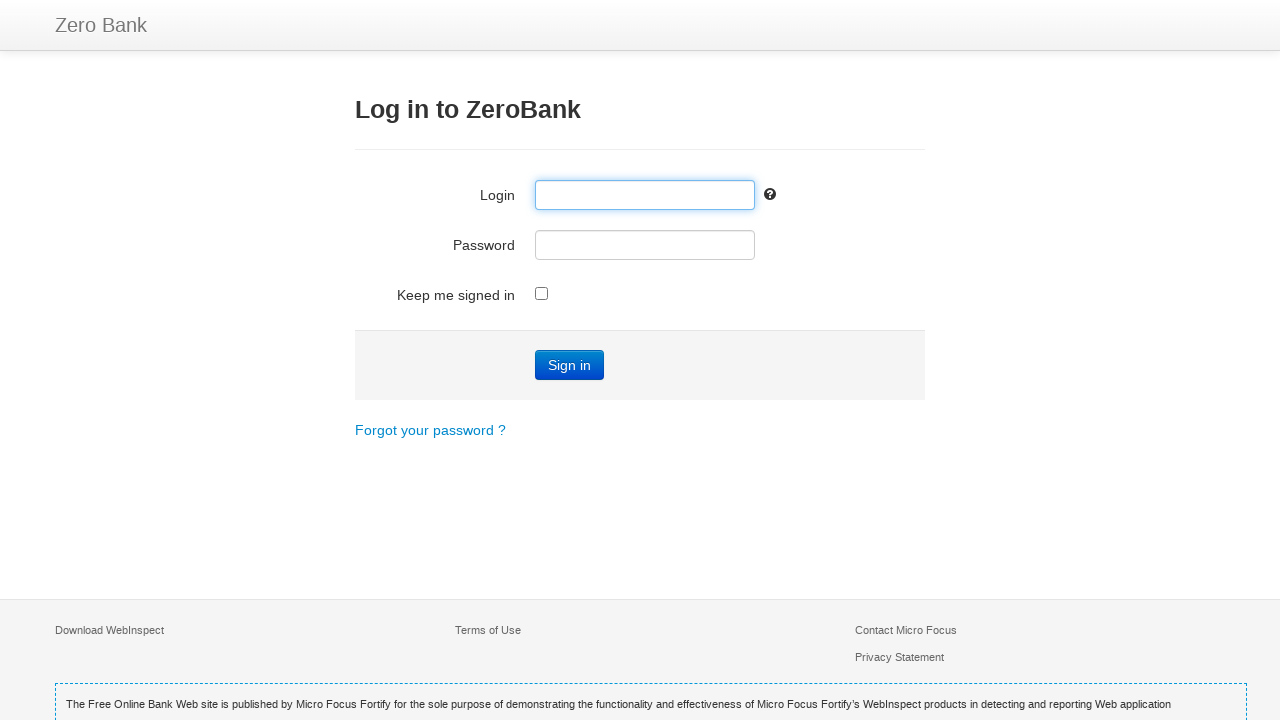

Verified header contains expected text 'Log in to ZeroBank'
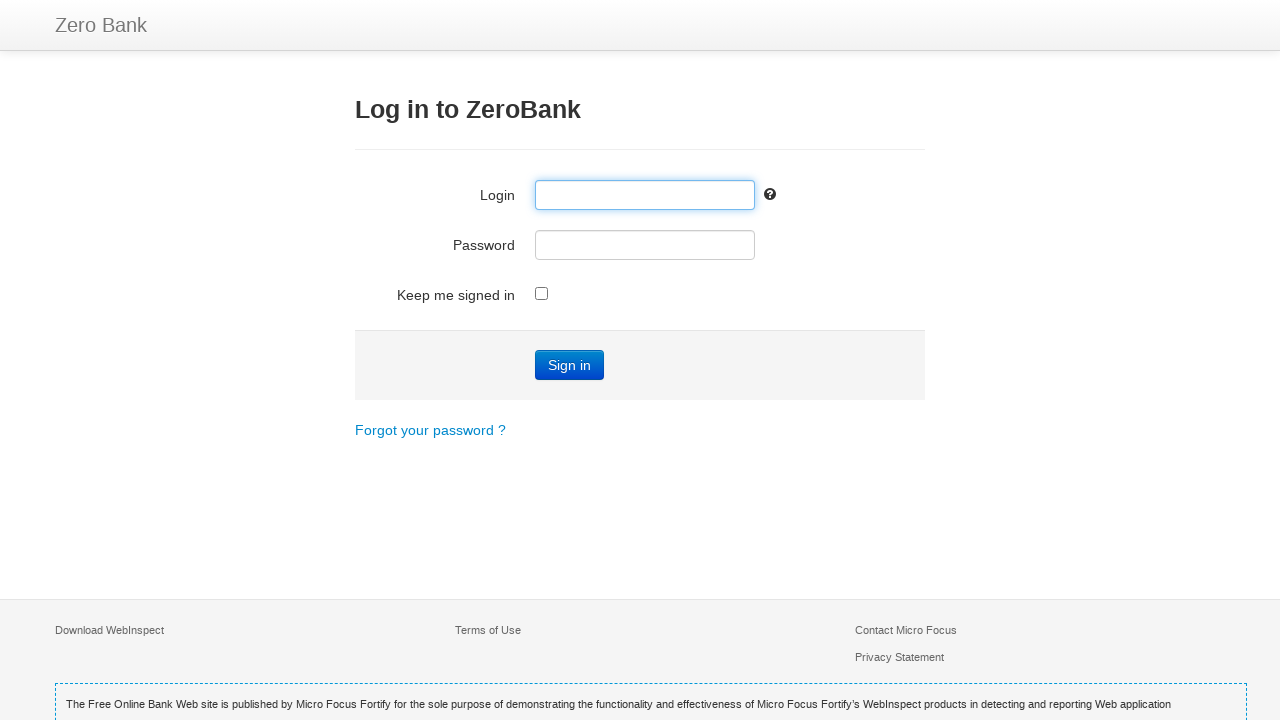

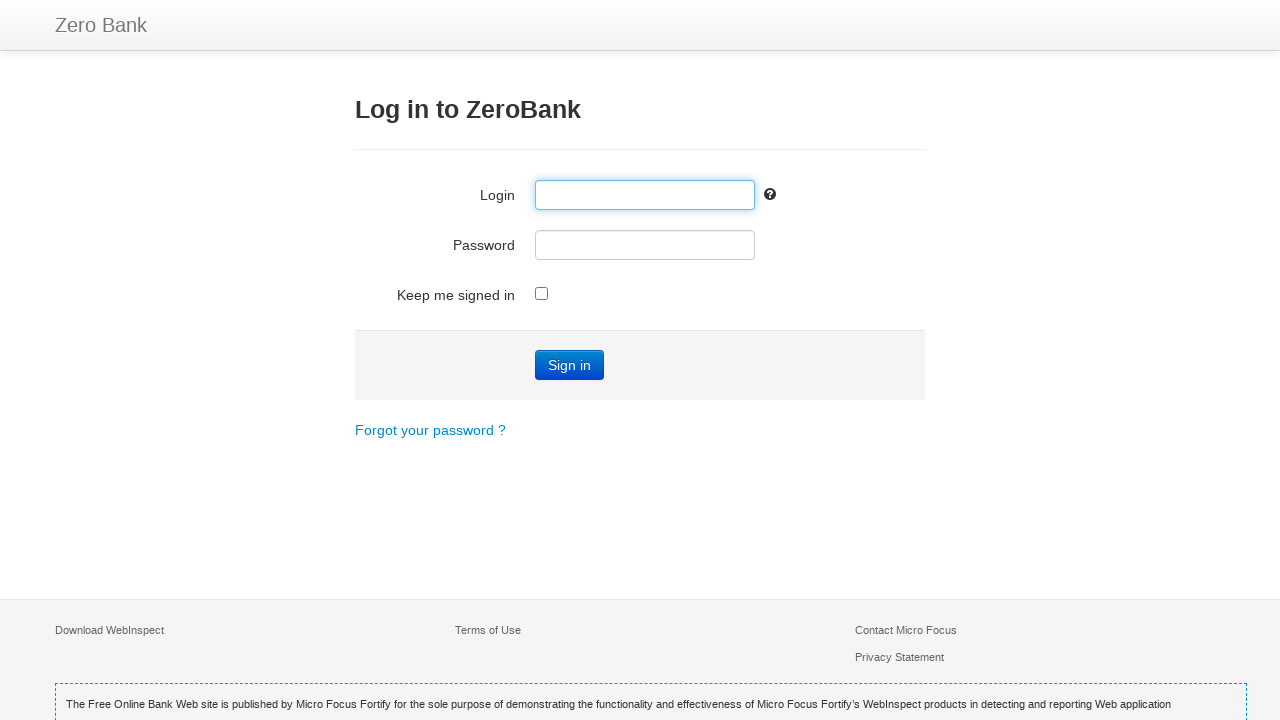